Navigates through the welcome page to a test page with mixed elements and clicks on a button with id "clickOnMe"

Starting URL: https://teserat.github.io/welcome/

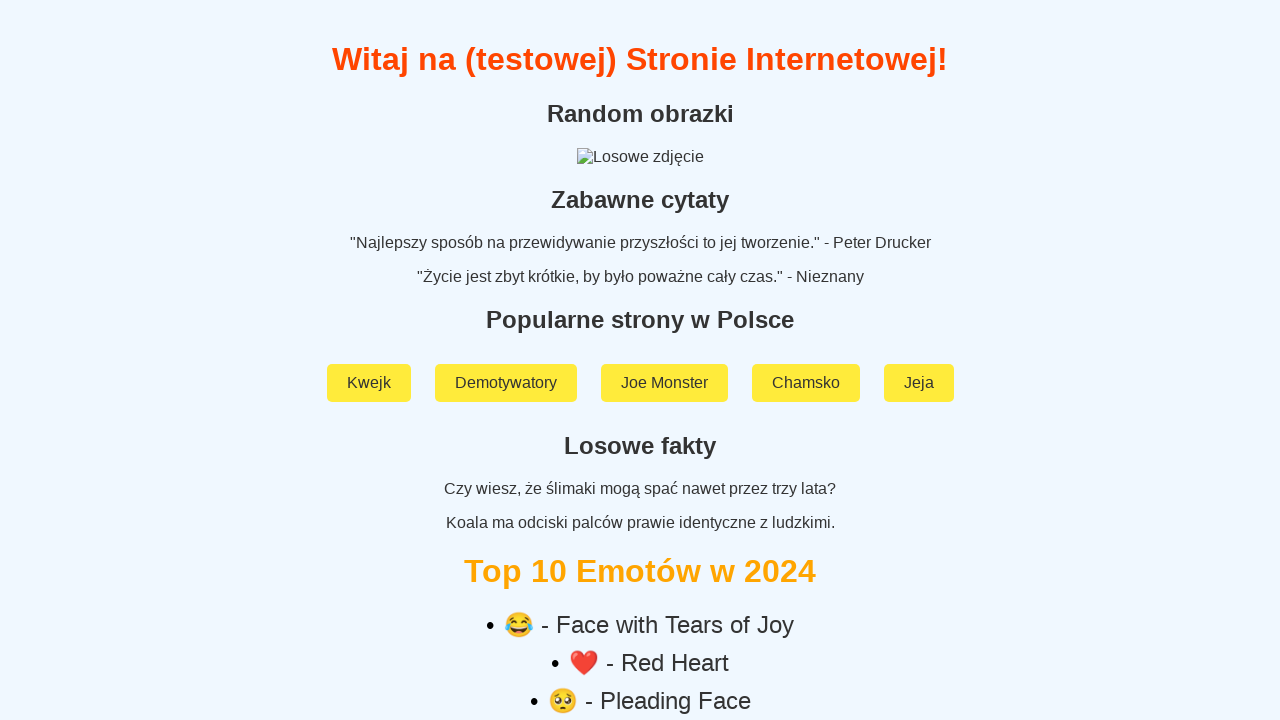

Clicked on 'Rozchodniak' link from welcome page at (640, 592) on text=Rozchodniak
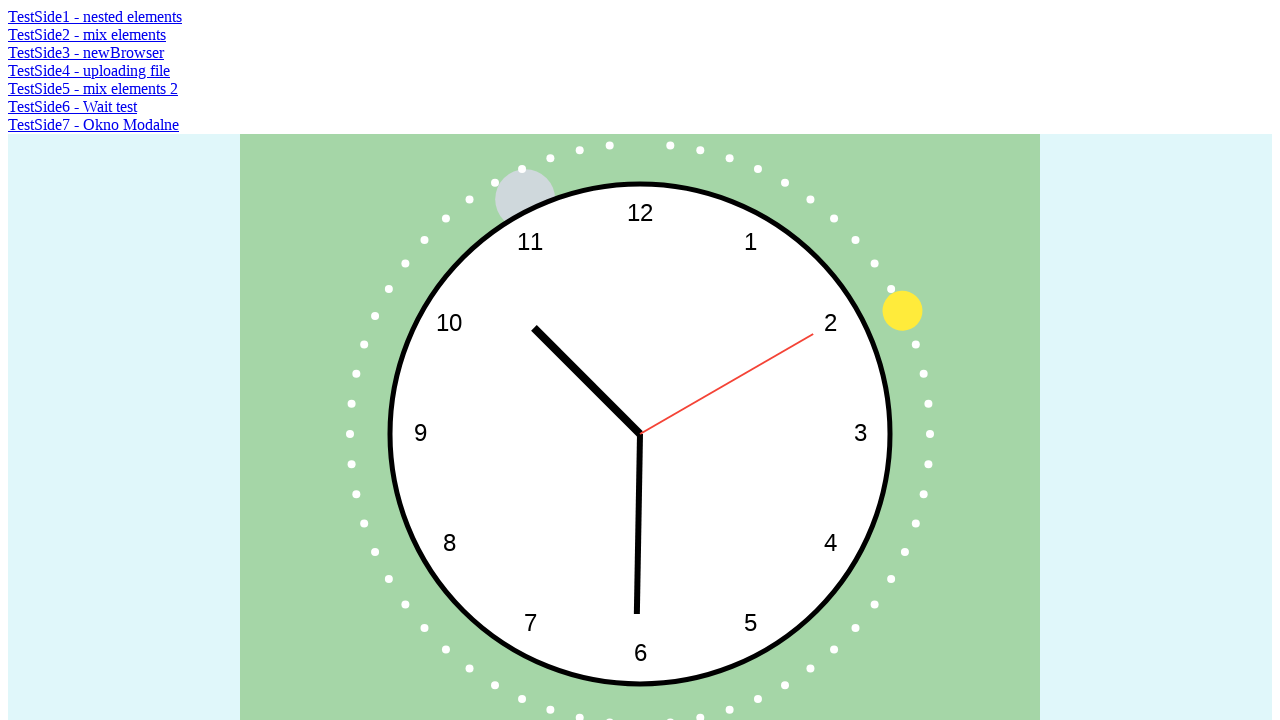

Clicked on 'TestSide2 - mix elements' link to navigate to test page at (87, 34) on text=TestSide2 - mix elements
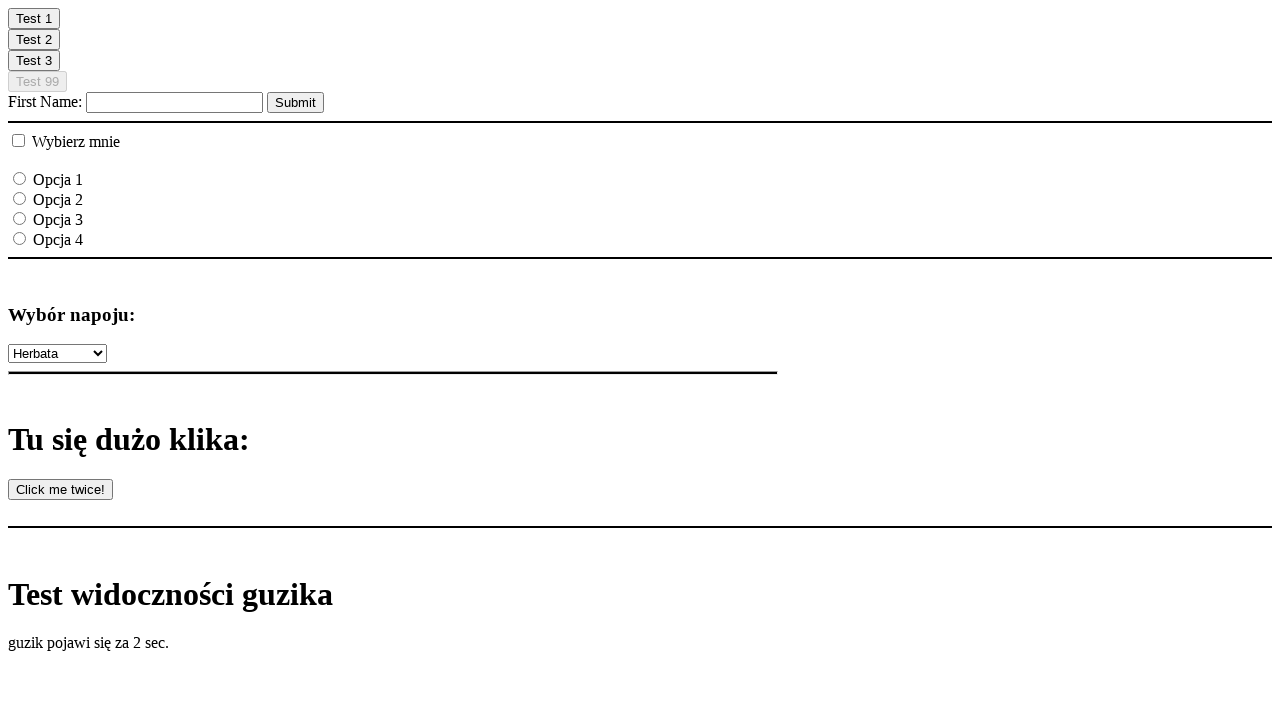

Clicked on button with id 'clickOnMe' at (34, 18) on #clickOnMe
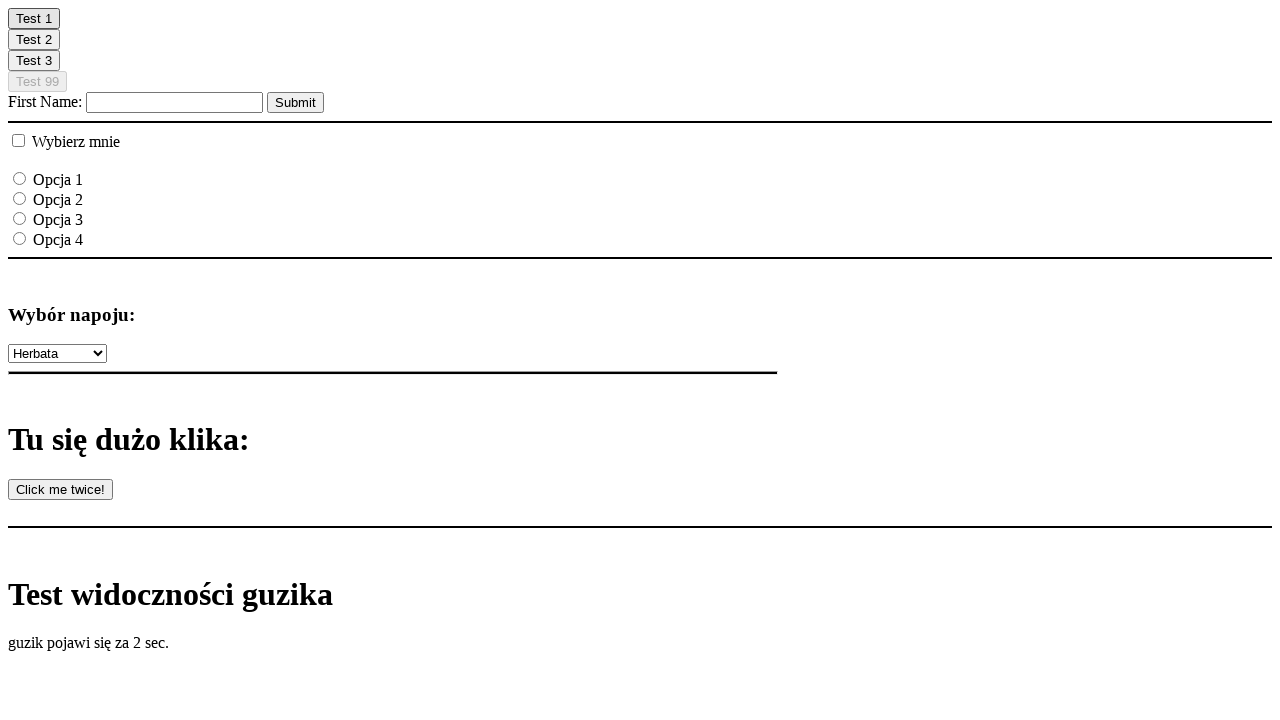

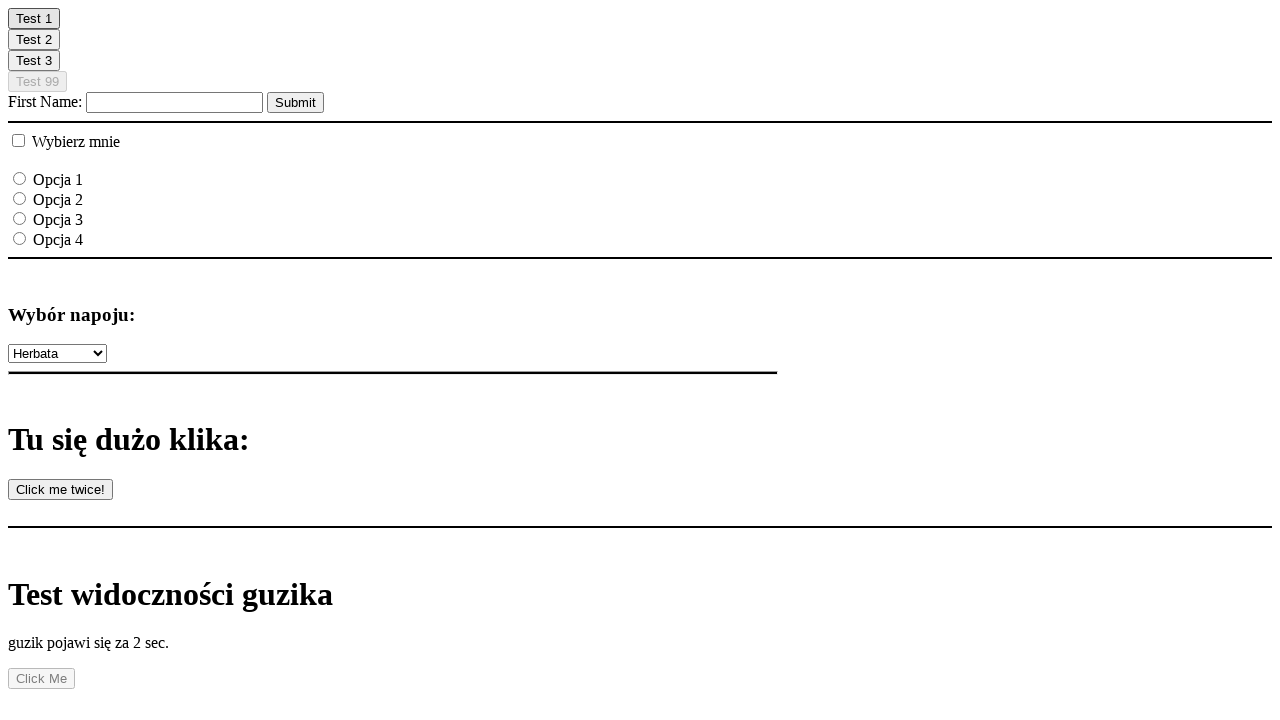